Tests checkbox handling functionality by selecting a specific checkbox, selecting all checkboxes, selecting first 3 checkboxes, and then unselecting any selected checkboxes

Starting URL: https://testautomationpractice.blogspot.com/

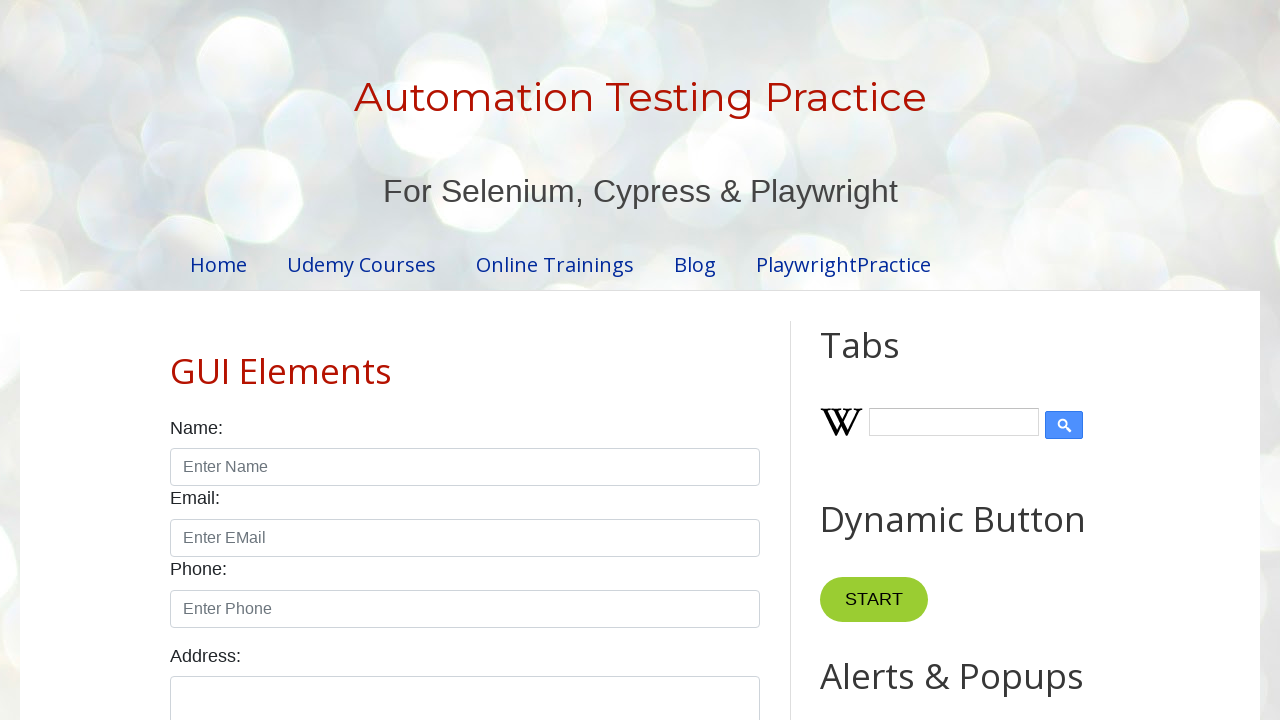

Navigated to test automation practice website
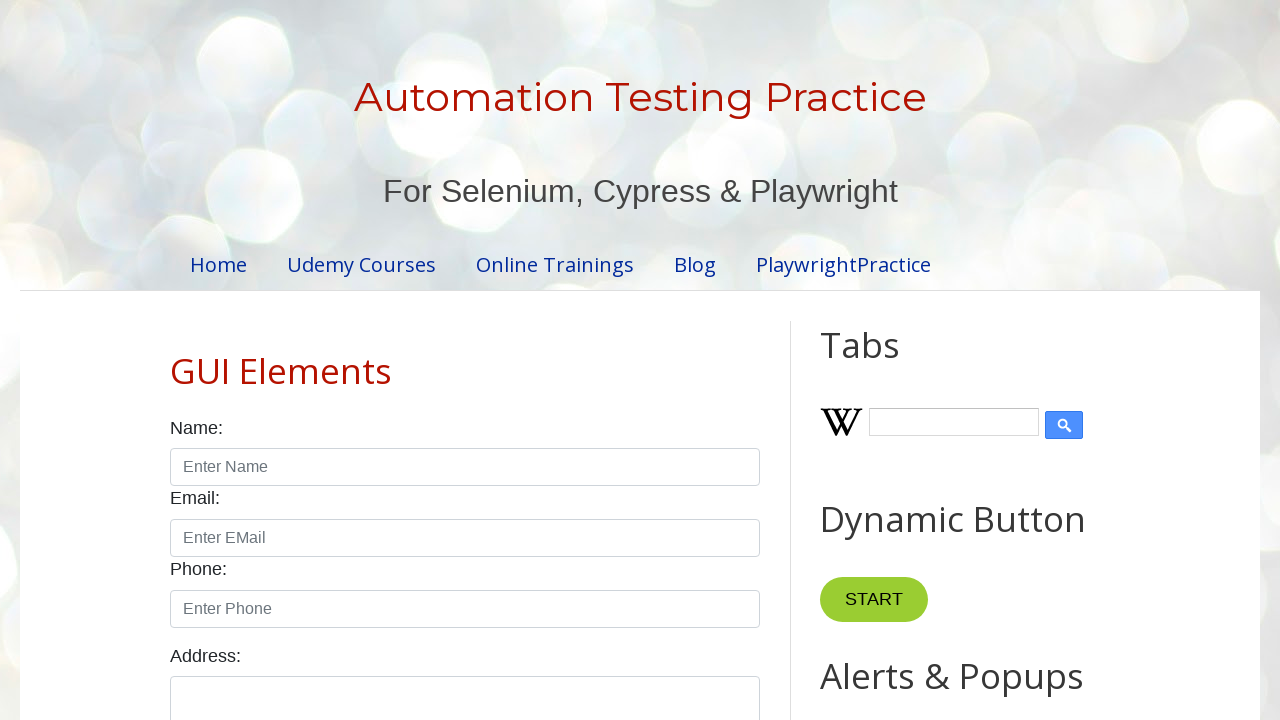

Selected Sunday checkbox at (176, 360) on input#sunday
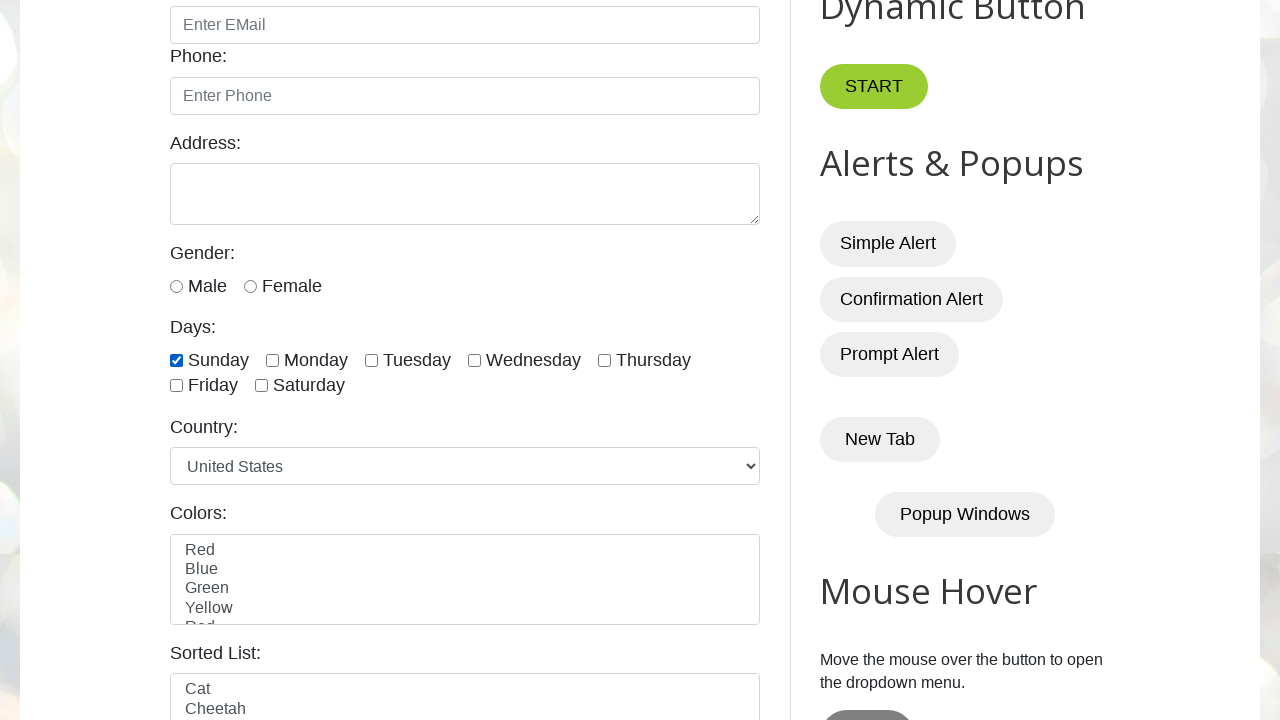

Located all 7 checkboxes on the page
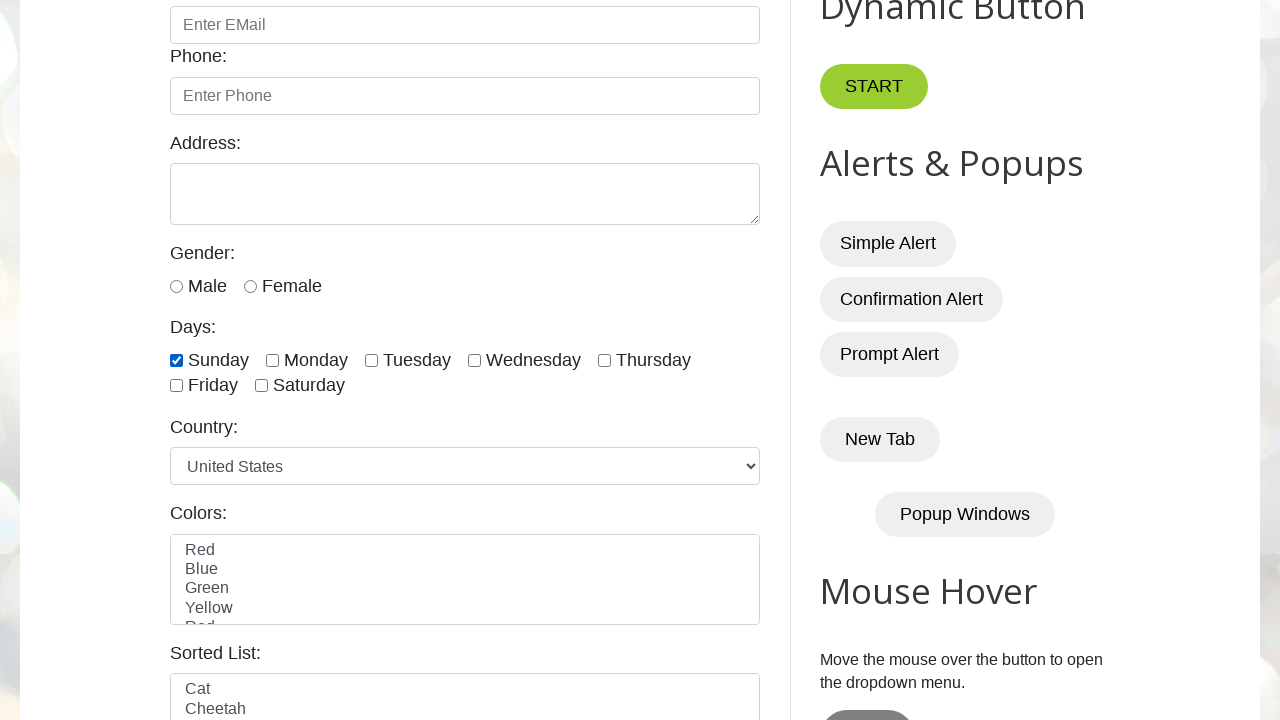

Selected checkbox 1 of 7 at (176, 360) on input.form-check-input[type='checkbox'] >> nth=0
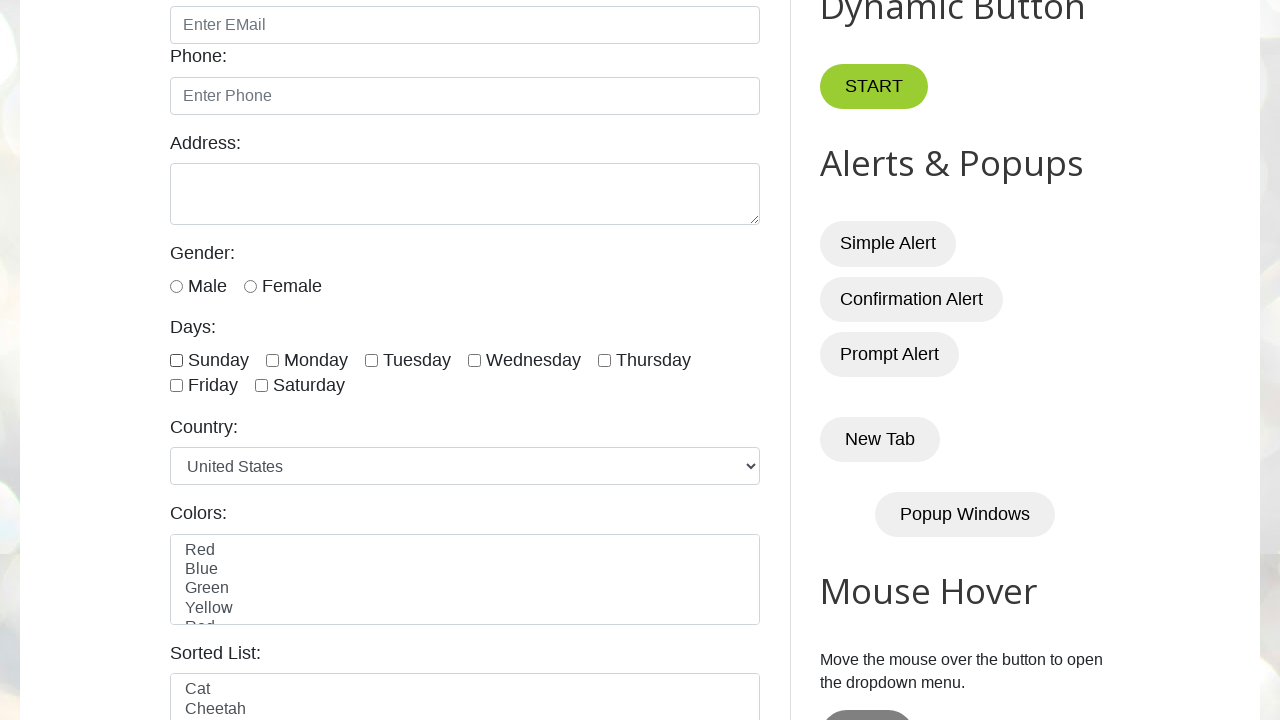

Selected checkbox 2 of 7 at (272, 360) on input.form-check-input[type='checkbox'] >> nth=1
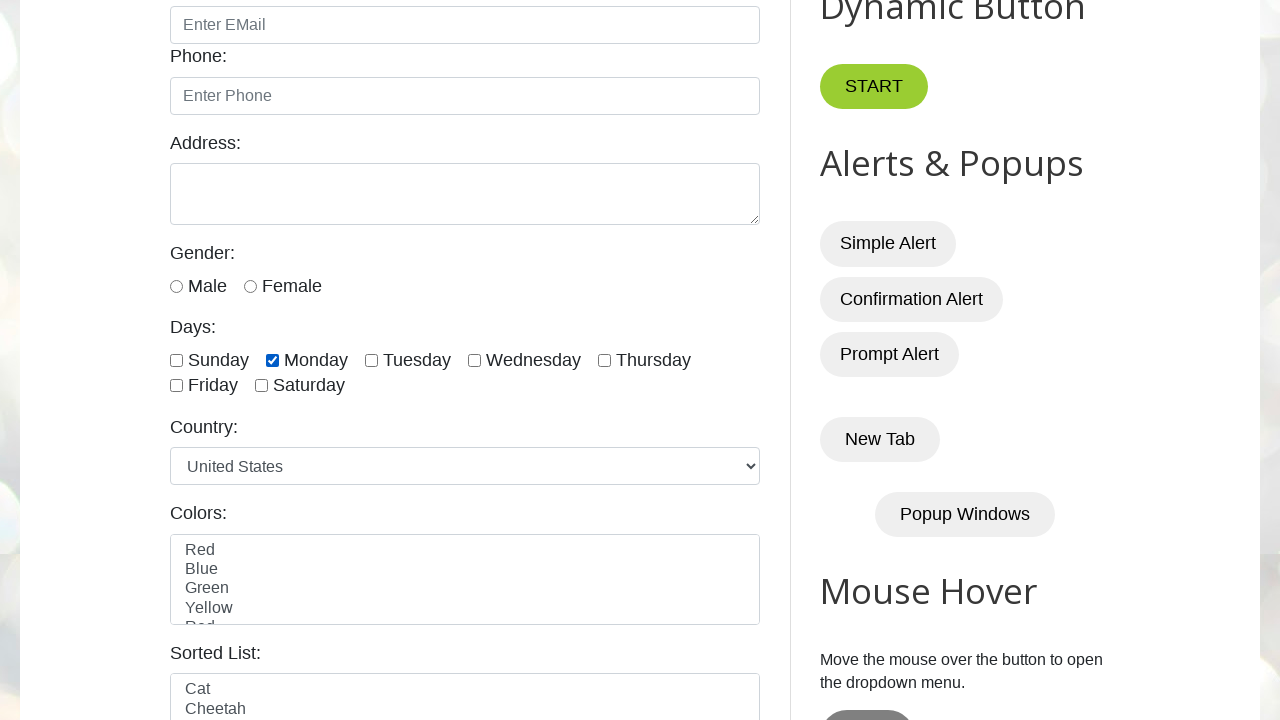

Selected checkbox 3 of 7 at (372, 360) on input.form-check-input[type='checkbox'] >> nth=2
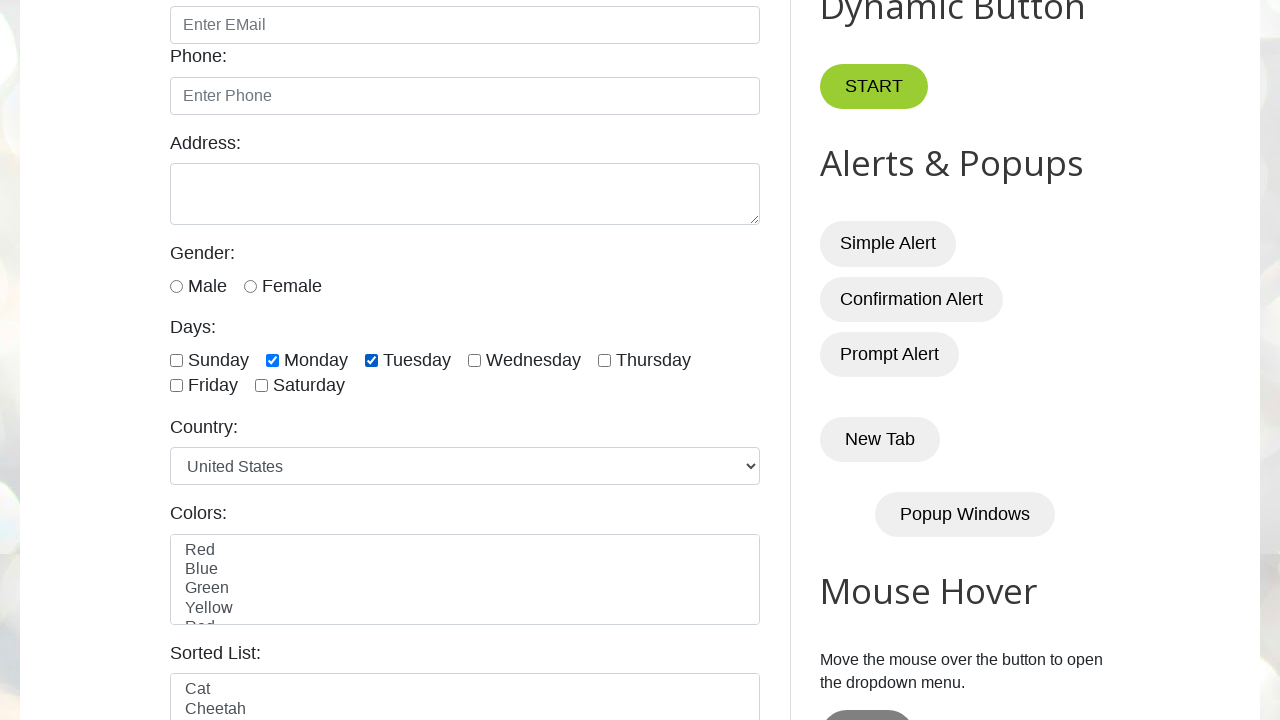

Selected checkbox 4 of 7 at (474, 360) on input.form-check-input[type='checkbox'] >> nth=3
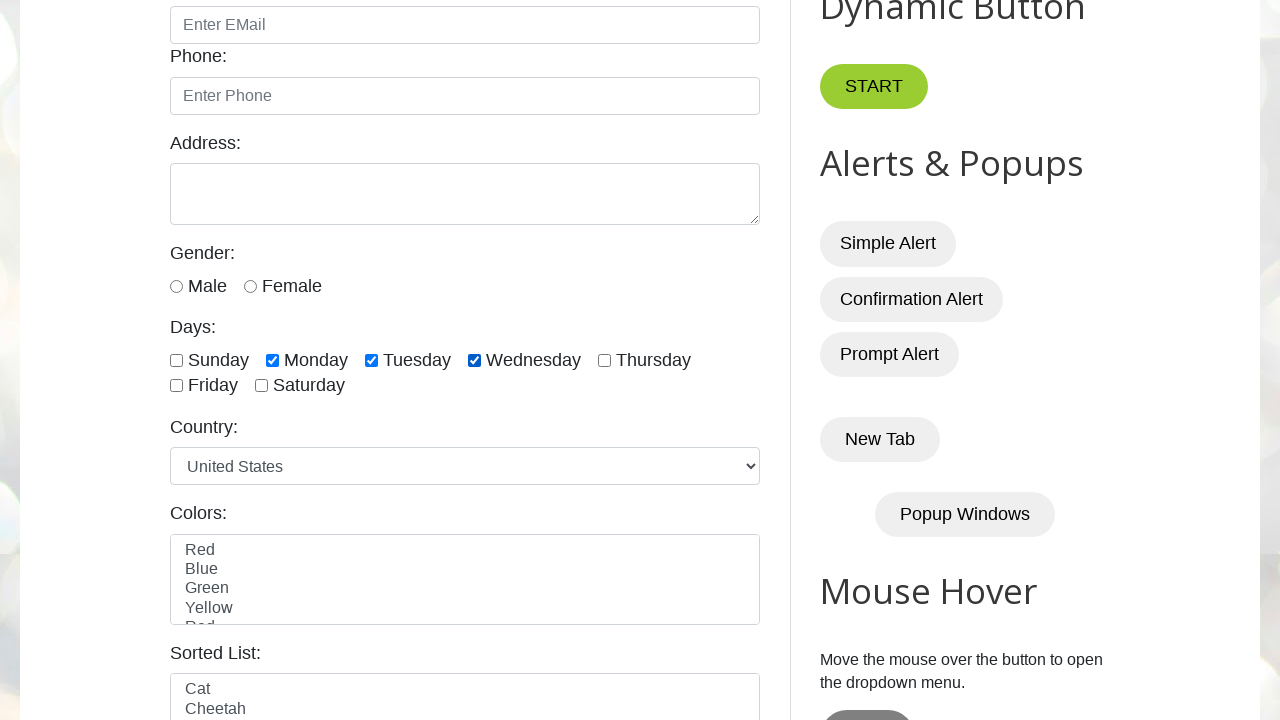

Selected checkbox 5 of 7 at (604, 360) on input.form-check-input[type='checkbox'] >> nth=4
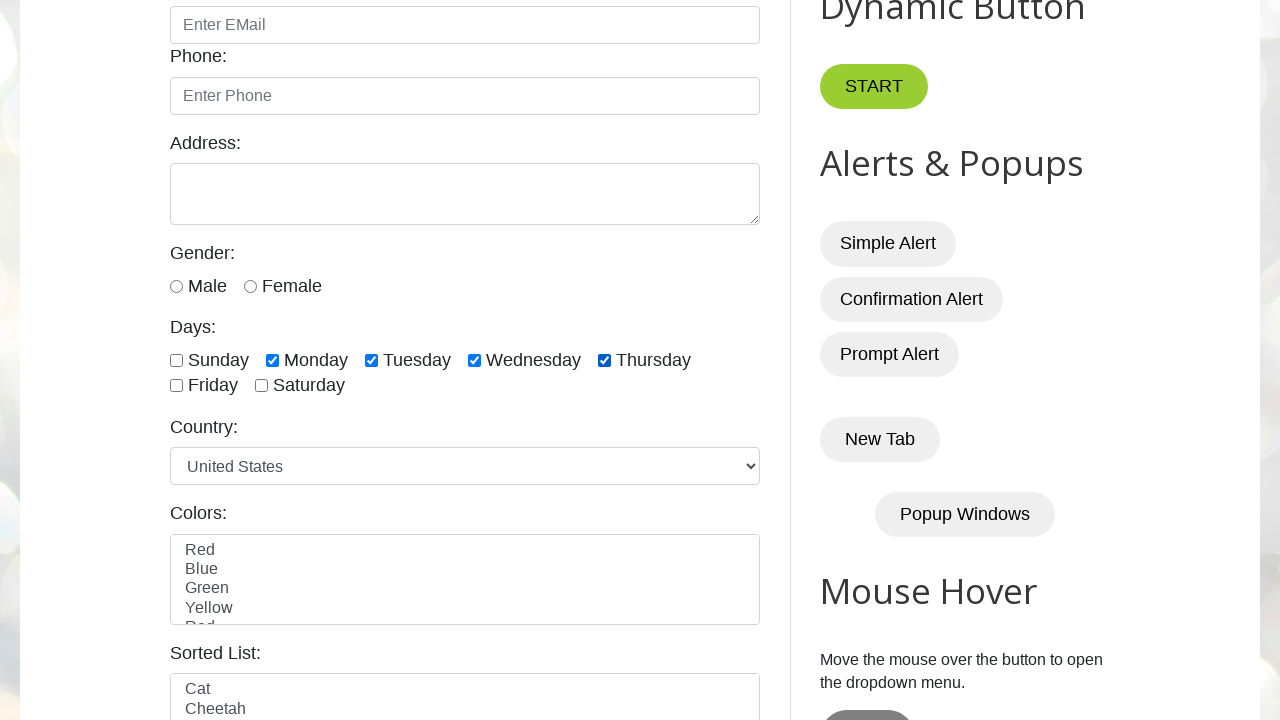

Selected checkbox 6 of 7 at (176, 386) on input.form-check-input[type='checkbox'] >> nth=5
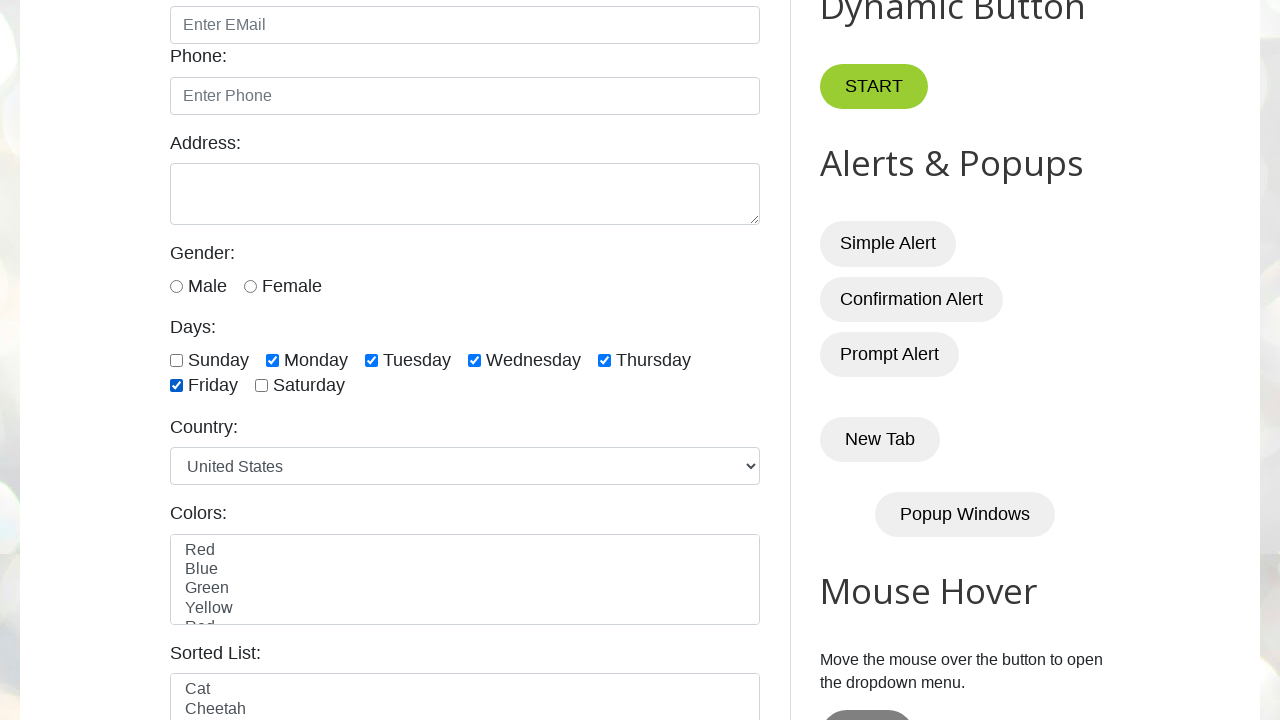

Selected checkbox 7 of 7 at (262, 386) on input.form-check-input[type='checkbox'] >> nth=6
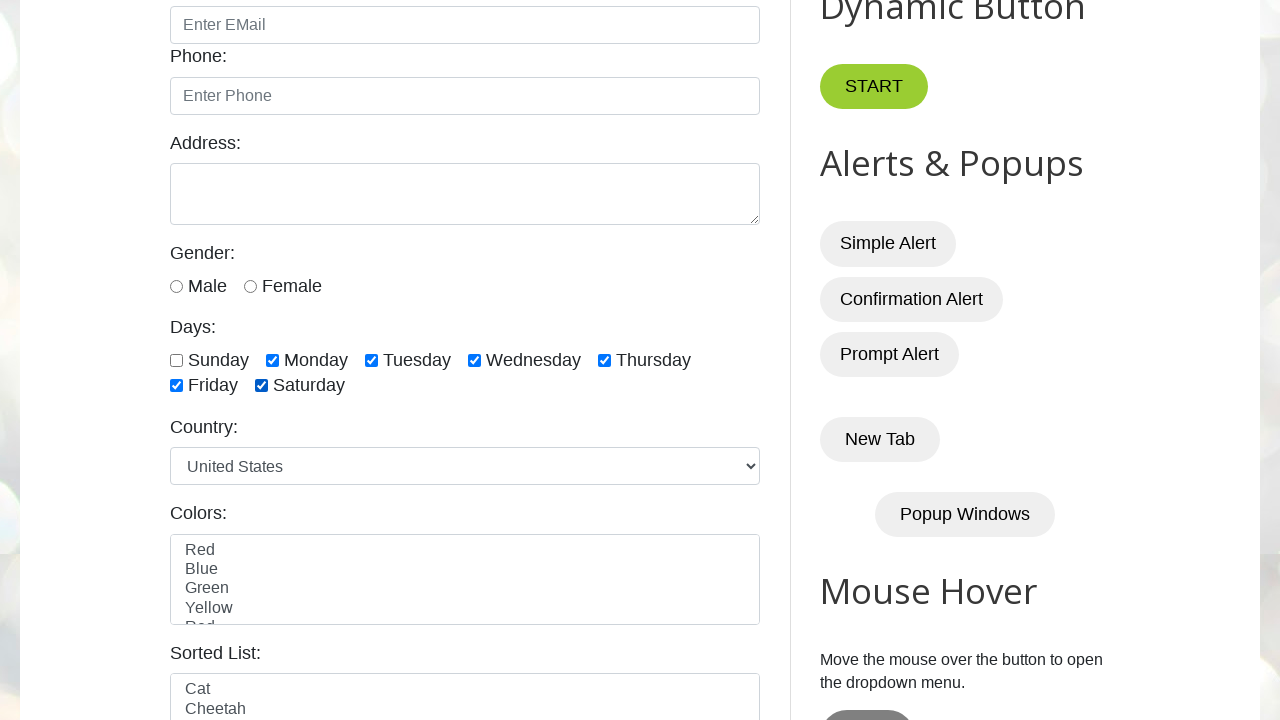

Selected first 3 checkboxes - checkbox 1 at (176, 360) on input.form-check-input[type='checkbox'] >> nth=0
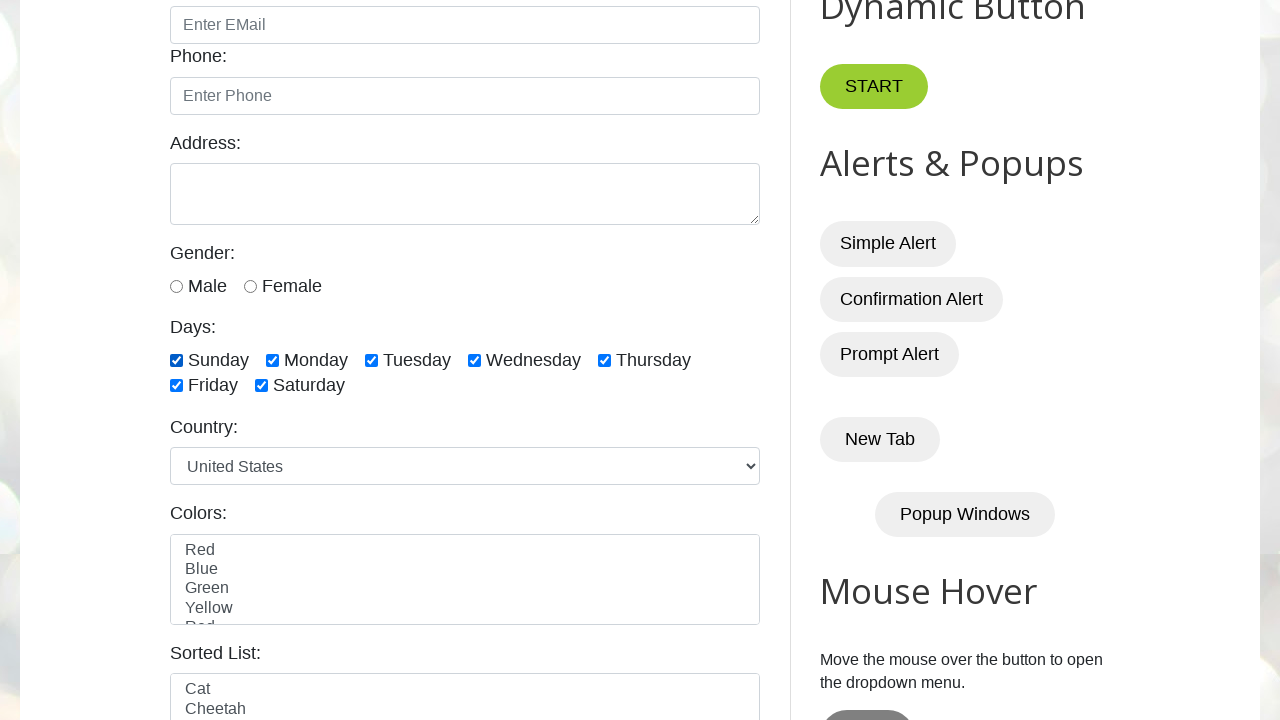

Selected first 3 checkboxes - checkbox 2 at (272, 360) on input.form-check-input[type='checkbox'] >> nth=1
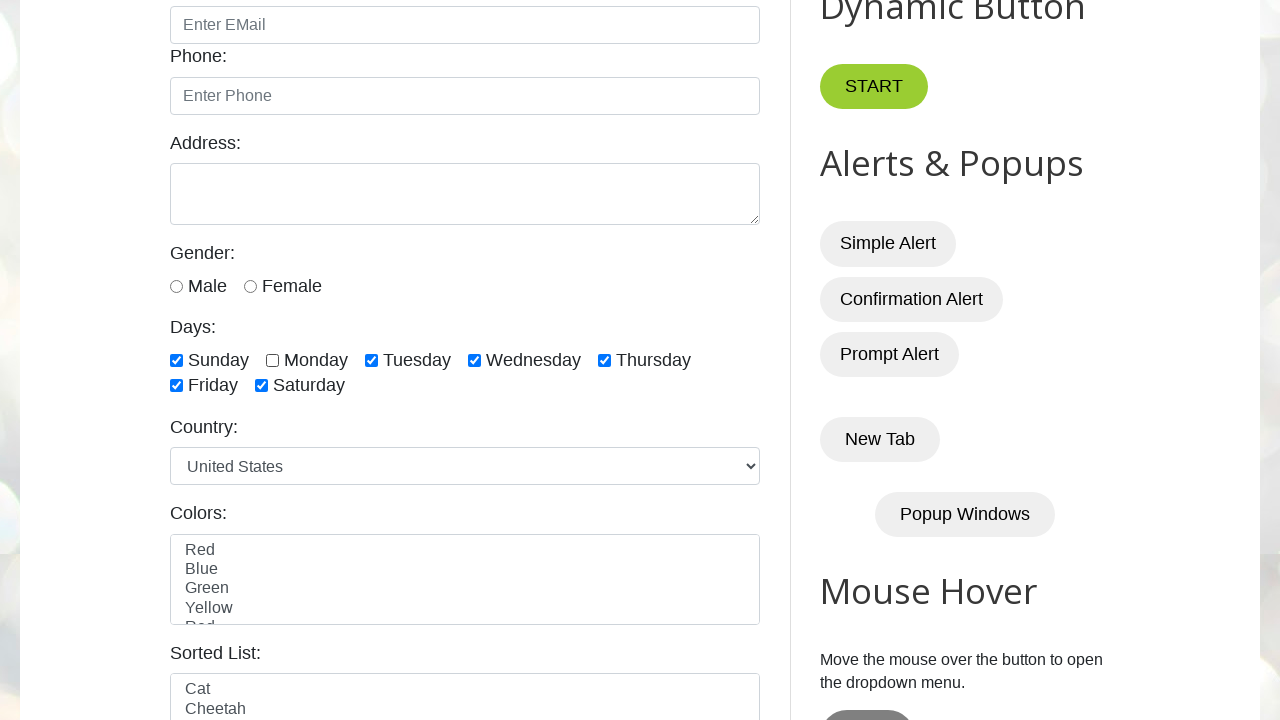

Selected first 3 checkboxes - checkbox 3 at (372, 360) on input.form-check-input[type='checkbox'] >> nth=2
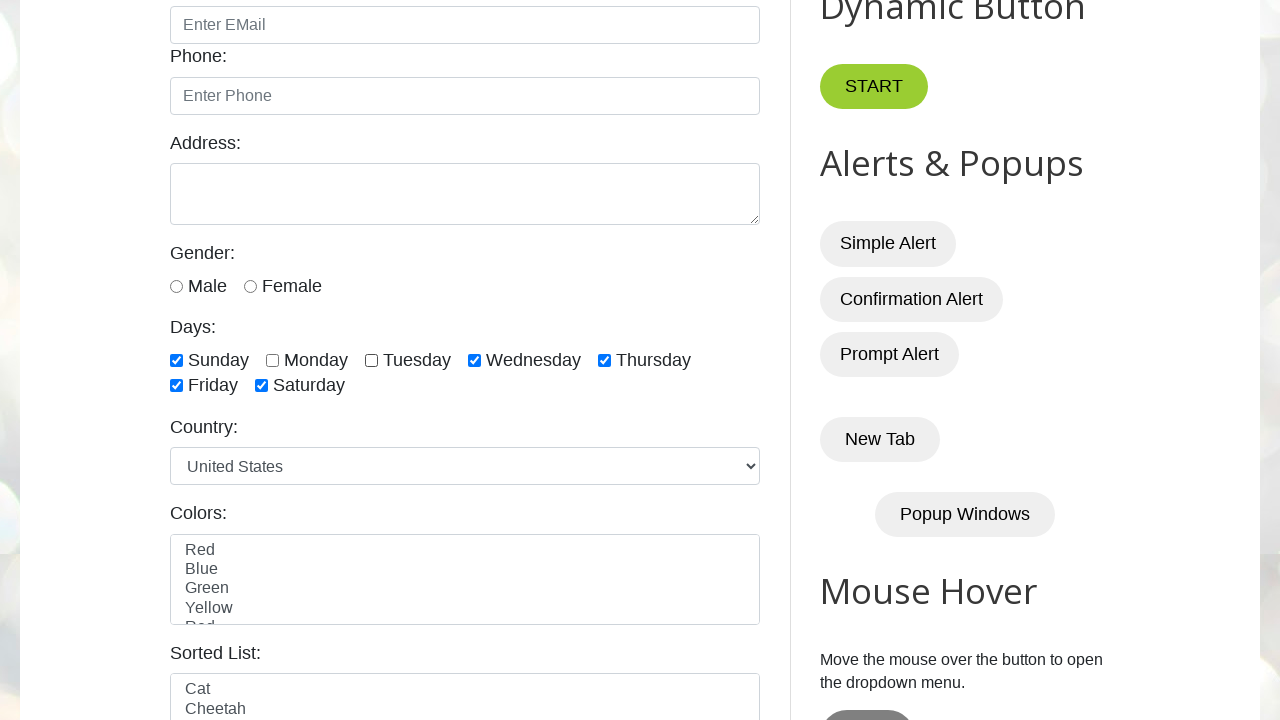

Waited 2 seconds
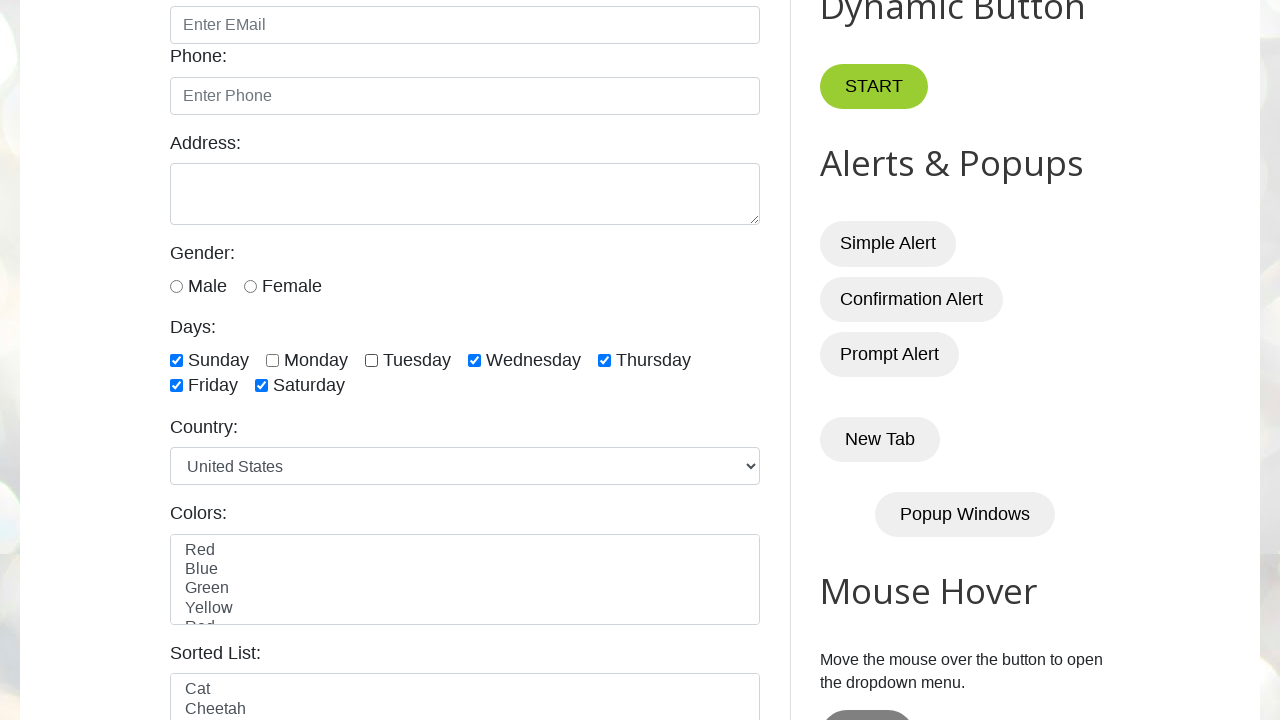

Unselected checkbox 1 as it was checked at (176, 360) on input.form-check-input[type='checkbox'] >> nth=0
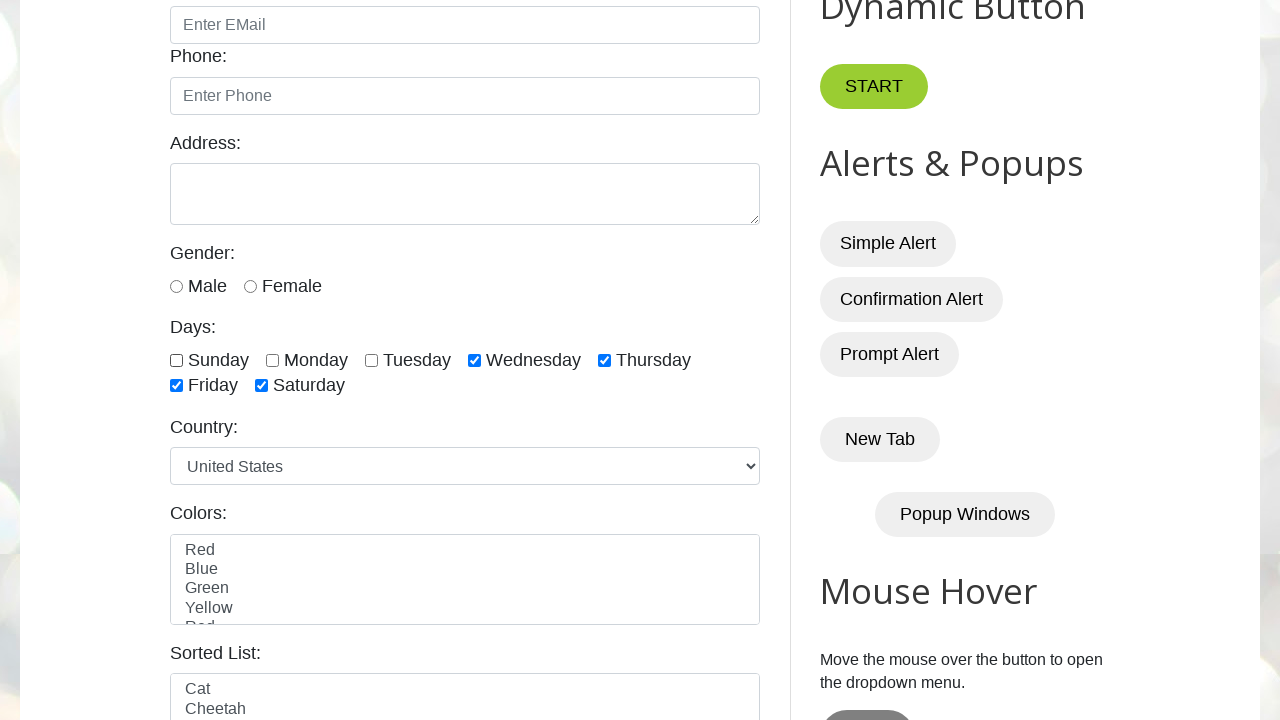

Unselected checkbox 4 as it was checked at (474, 360) on input.form-check-input[type='checkbox'] >> nth=3
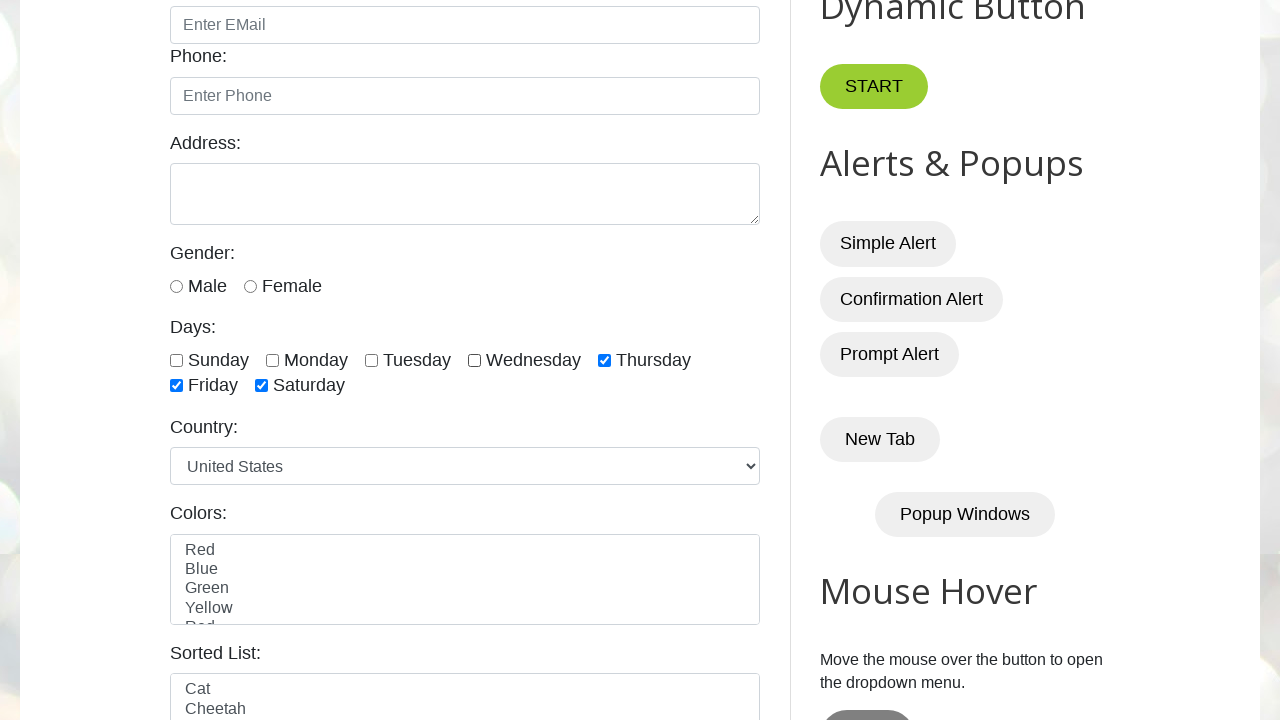

Unselected checkbox 5 as it was checked at (604, 360) on input.form-check-input[type='checkbox'] >> nth=4
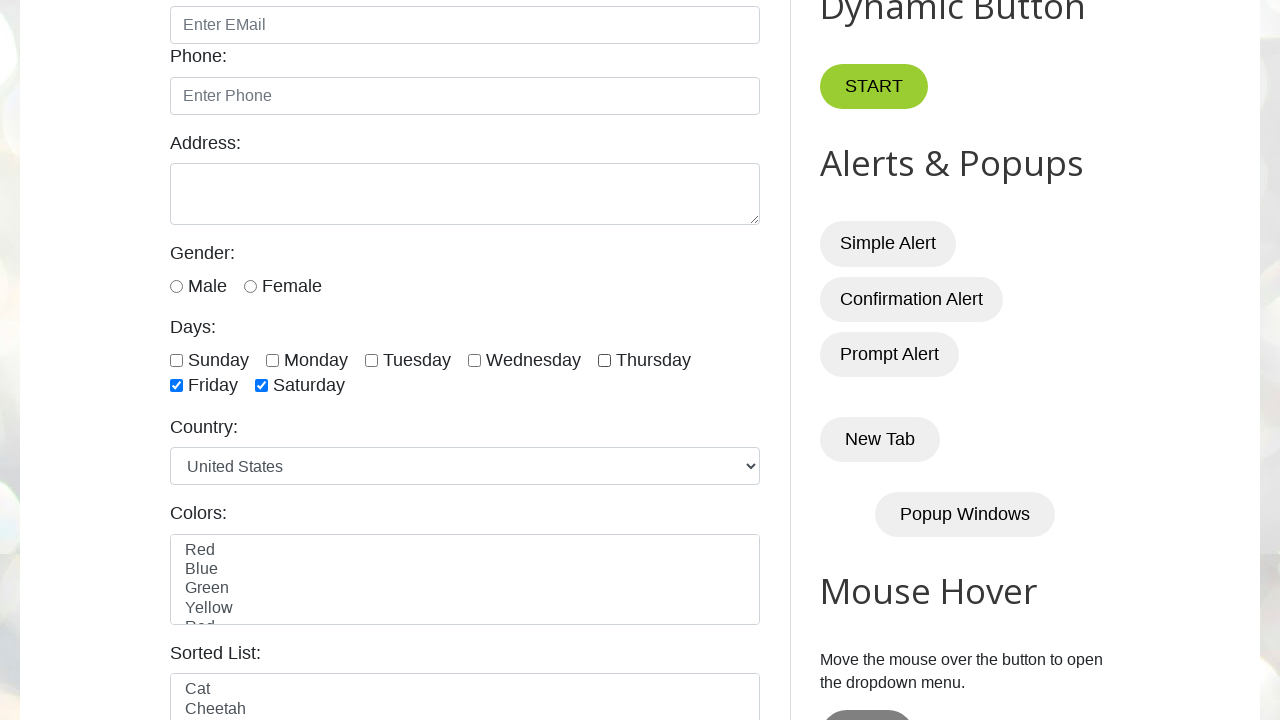

Unselected checkbox 6 as it was checked at (176, 386) on input.form-check-input[type='checkbox'] >> nth=5
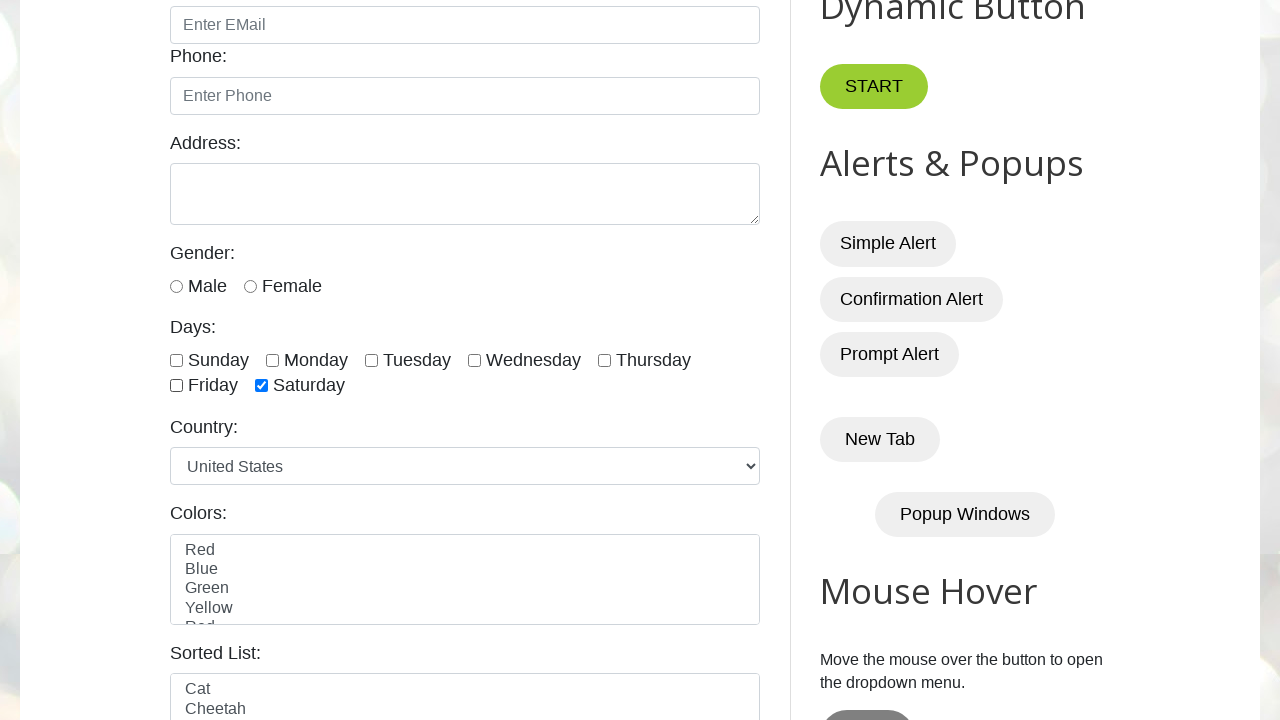

Unselected checkbox 7 as it was checked at (262, 386) on input.form-check-input[type='checkbox'] >> nth=6
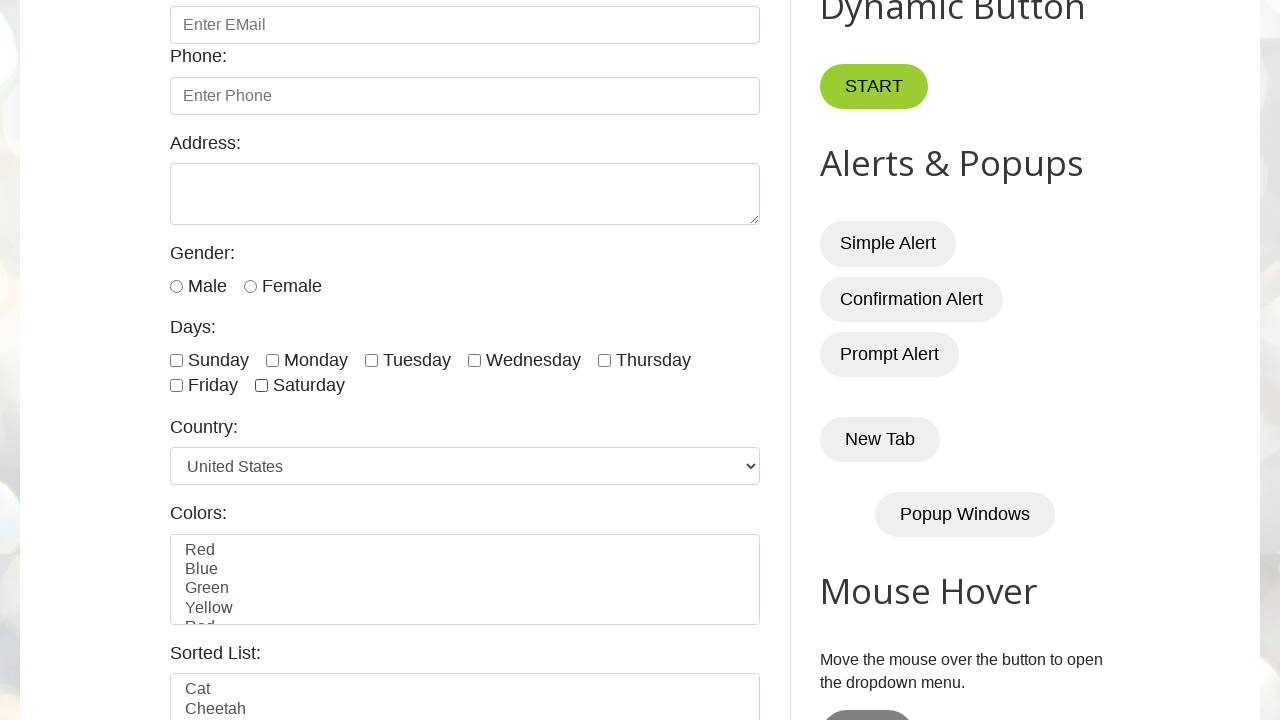

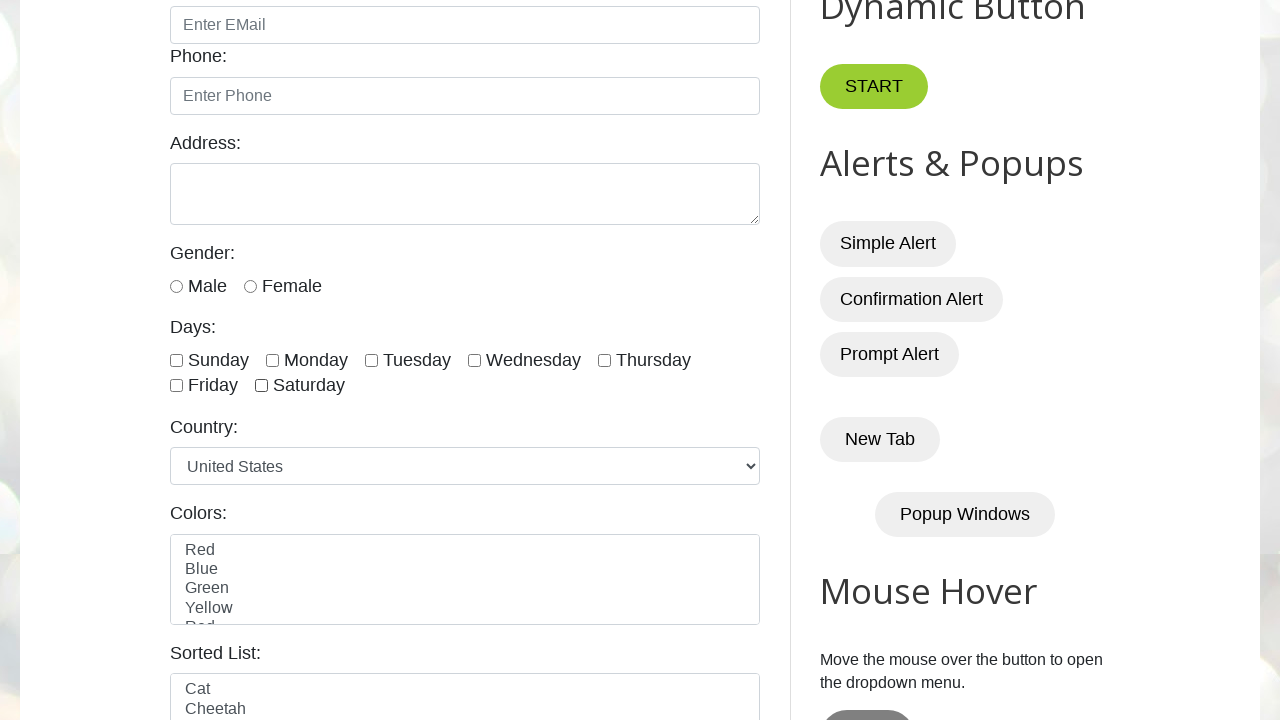